Tests alert handling functionality by triggering different types of alerts and interacting with them (accepting and dismissing)

Starting URL: https://rahulshettyacademy.com/AutomationPractice/

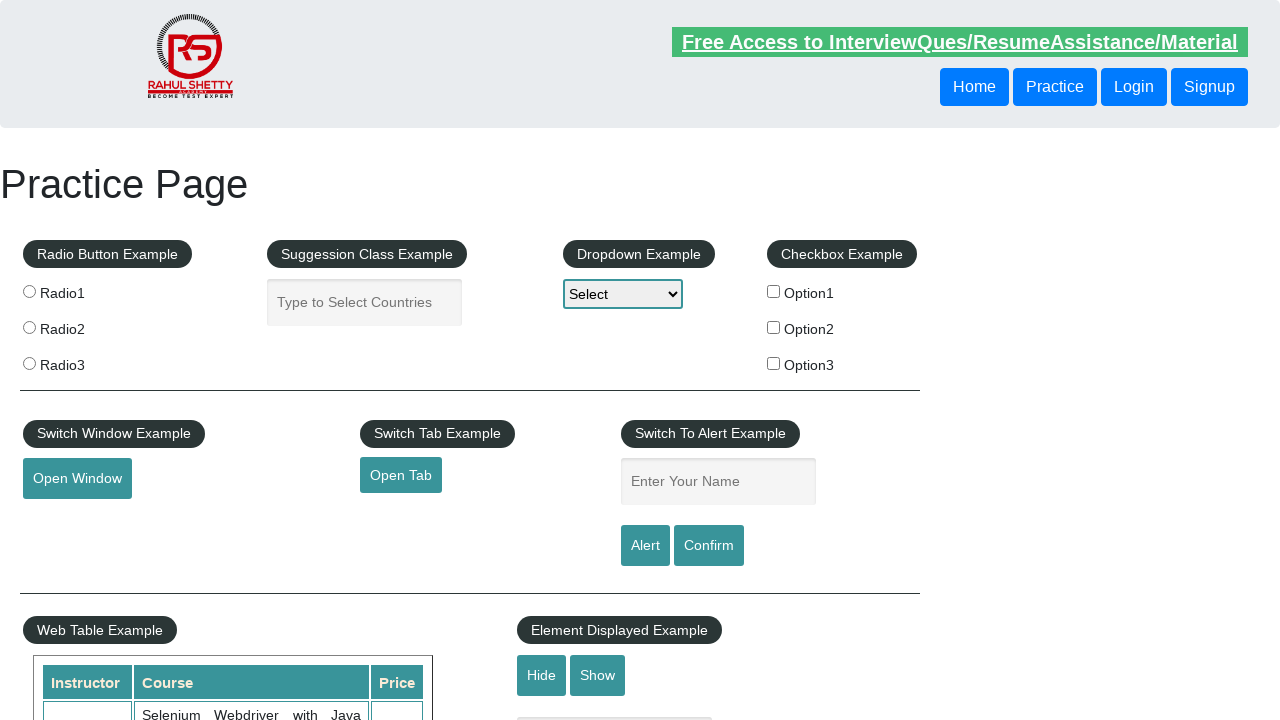

Filled name field with 'Hello Is the word' on #name
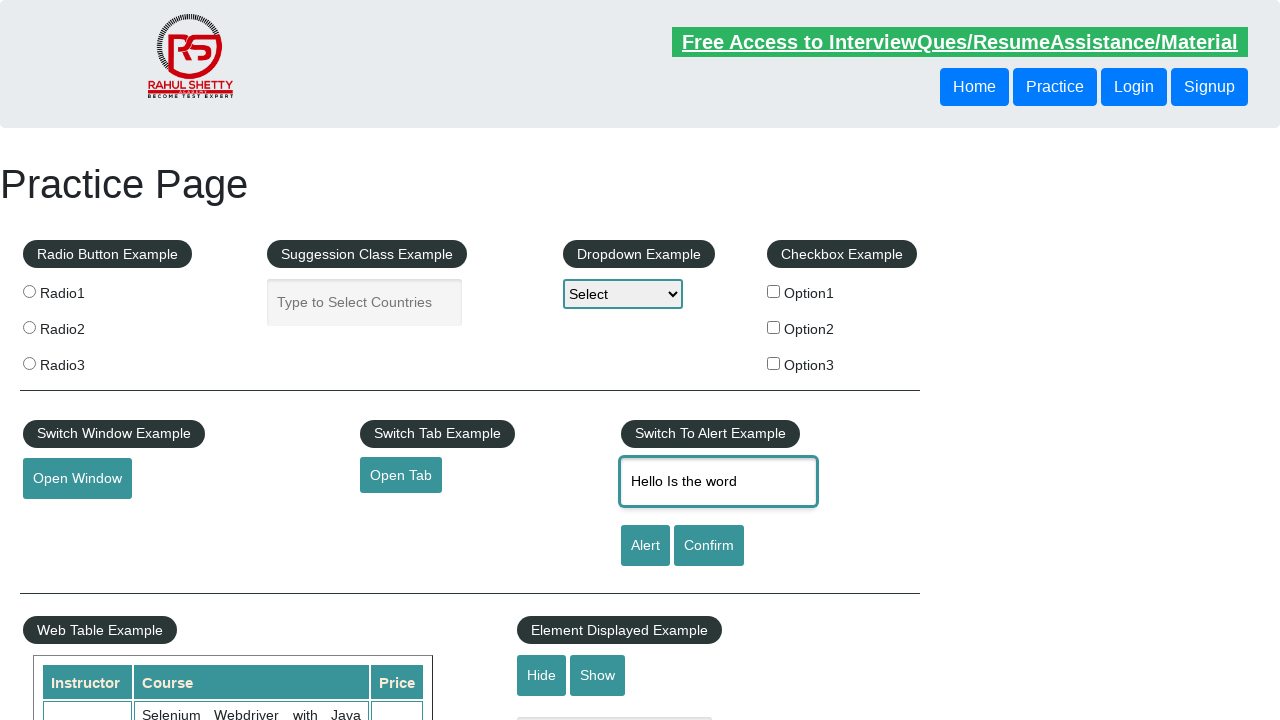

Clicked alert button to trigger alert at (645, 546) on #alertbtn
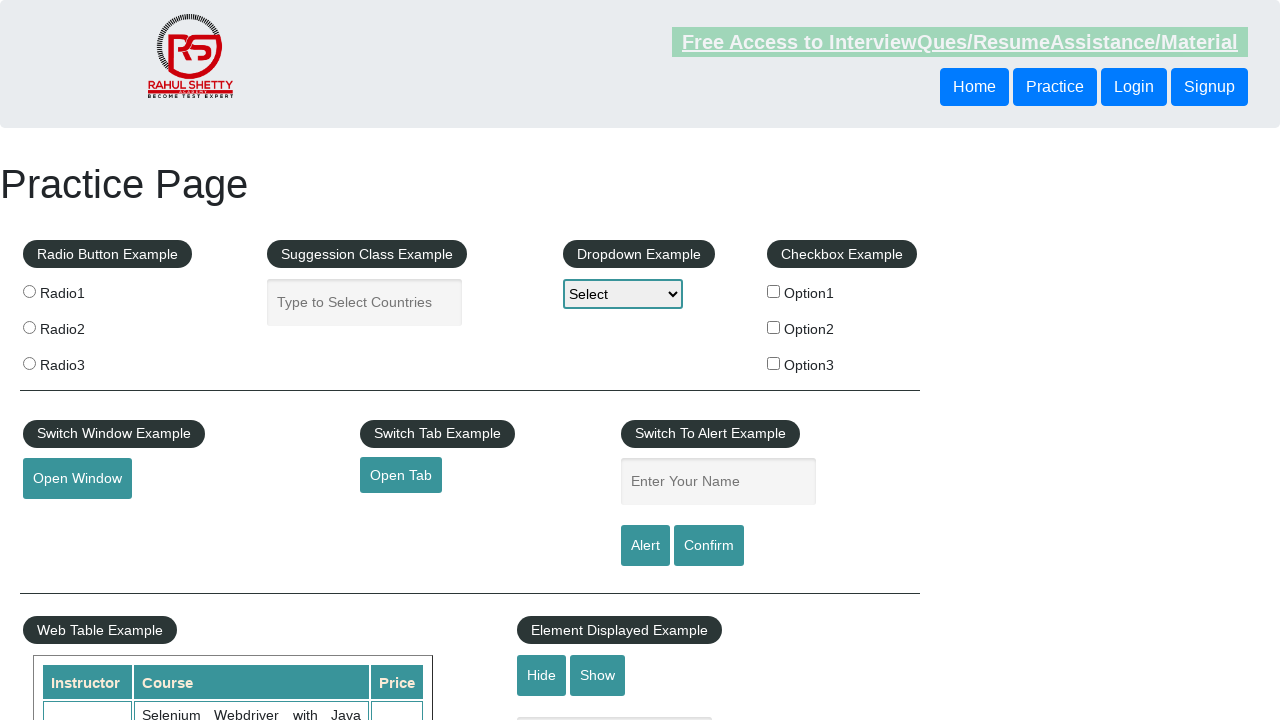

Accepted the alert dialog
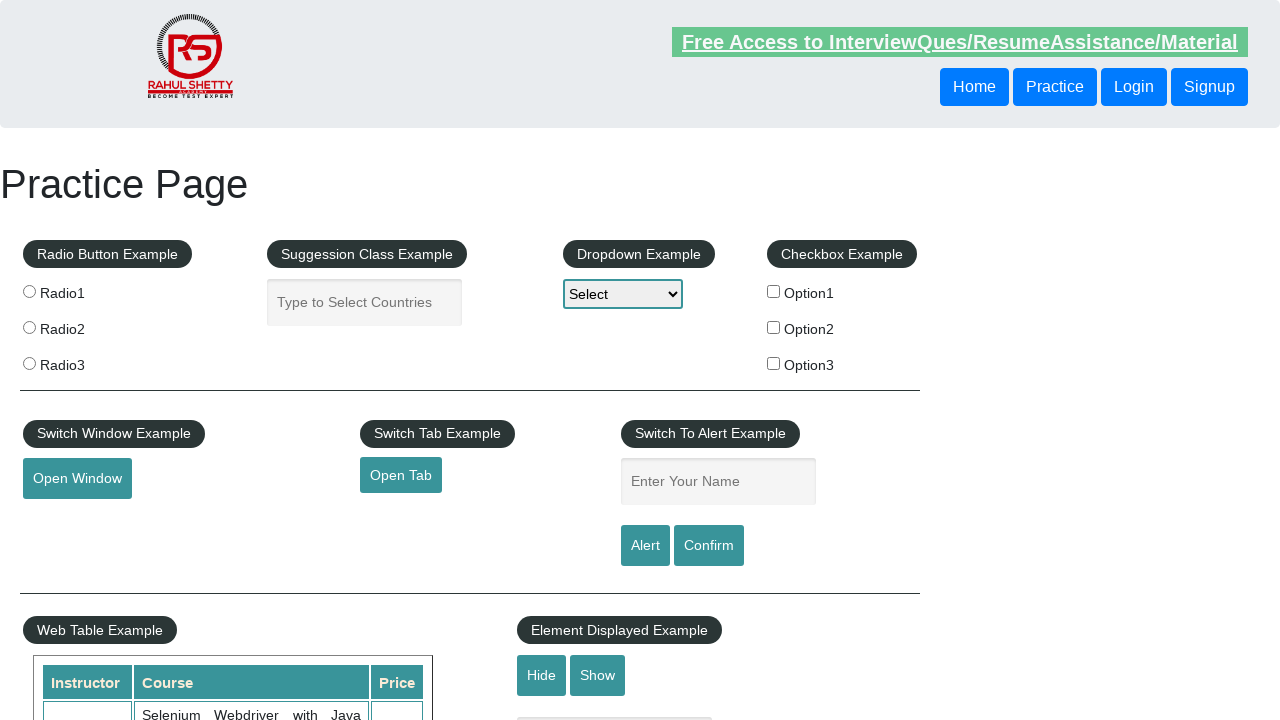

Filled name field with 'Hello' on #name
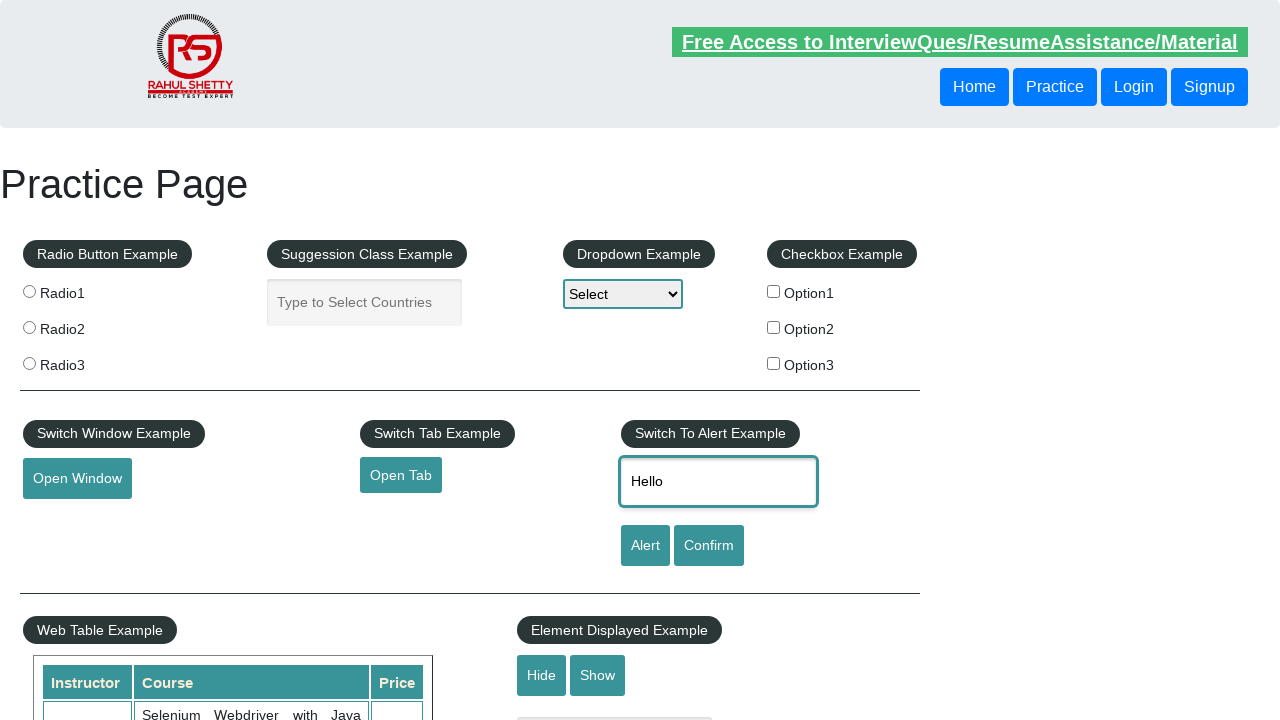

Clicked confirm button to trigger confirmation dialog at (709, 546) on #confirmbtn
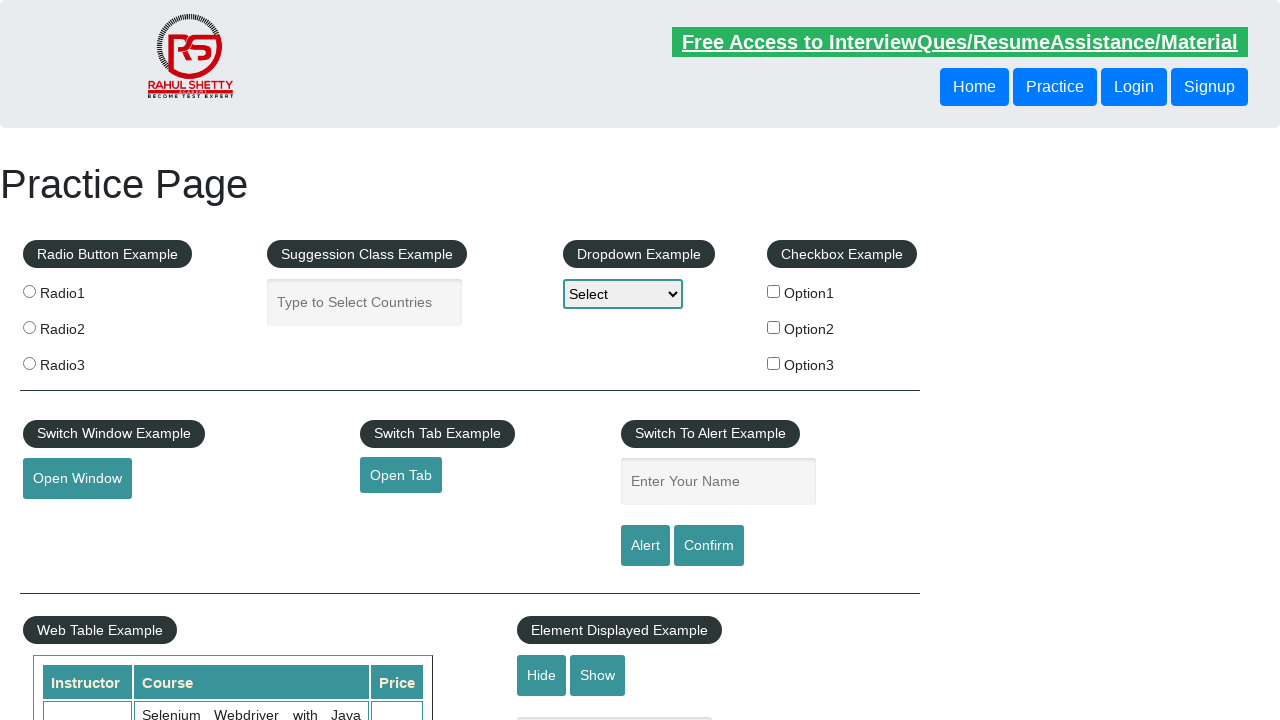

Dismissed the confirmation dialog
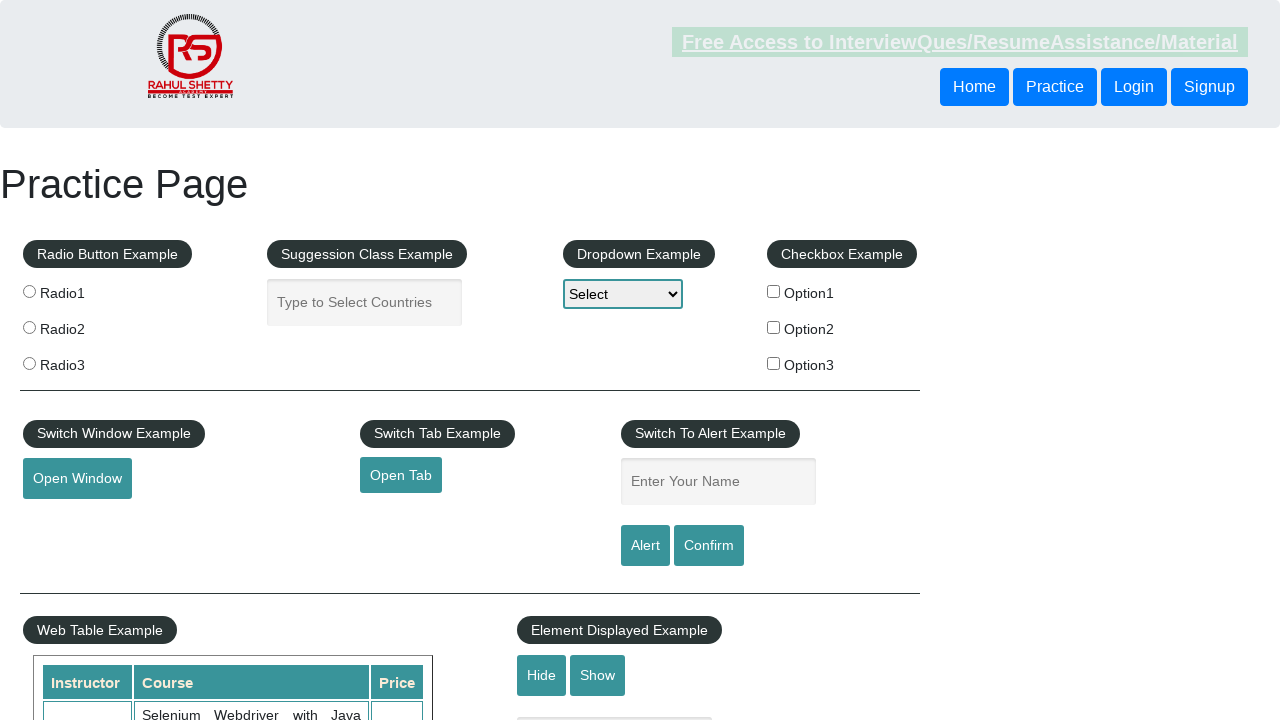

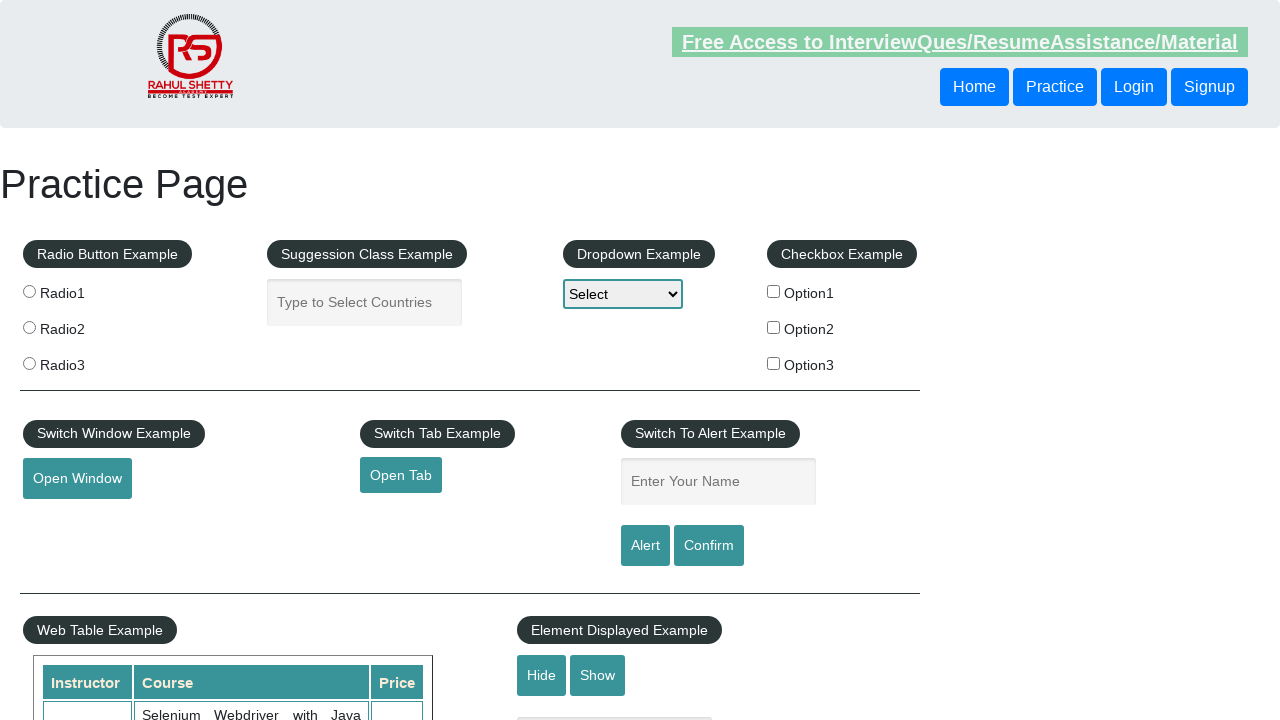